Tests login form validation by clicking the login button with empty fields and verifying the validation error message is displayed

Starting URL: https://www.flexiquiz.com/account/login

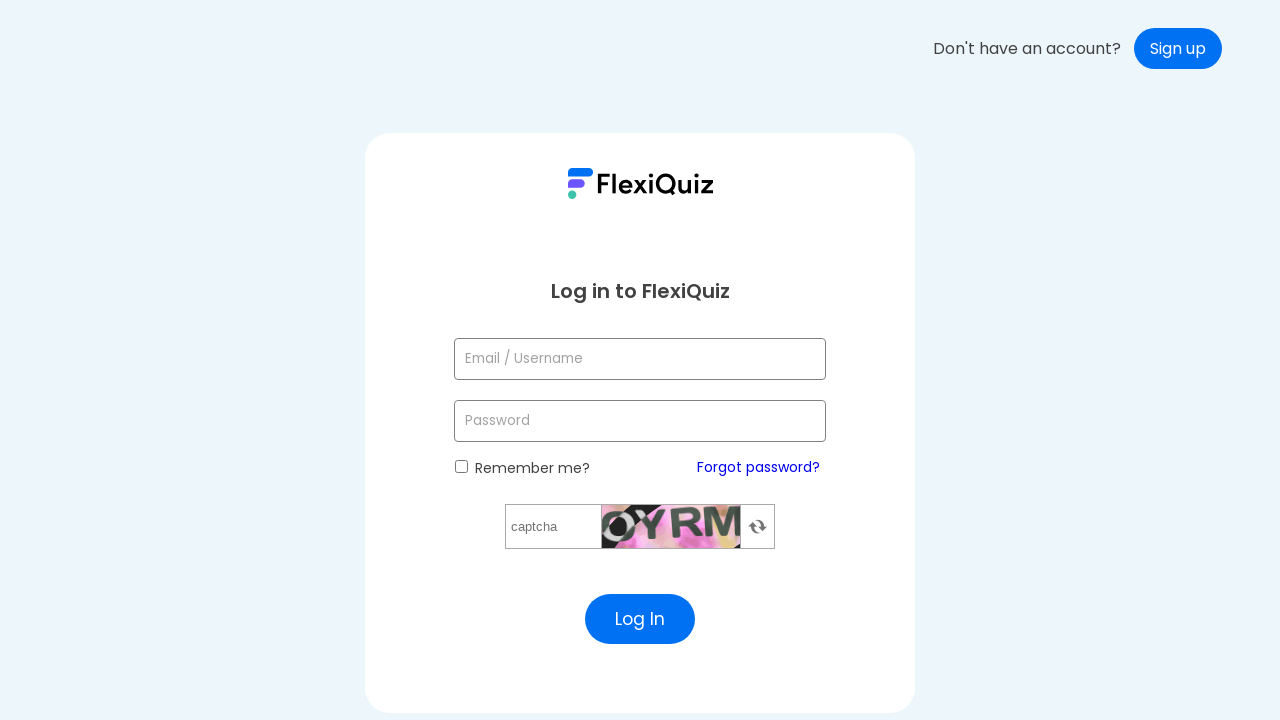

Clicked login button with empty fields at (640, 619) on #loginNow
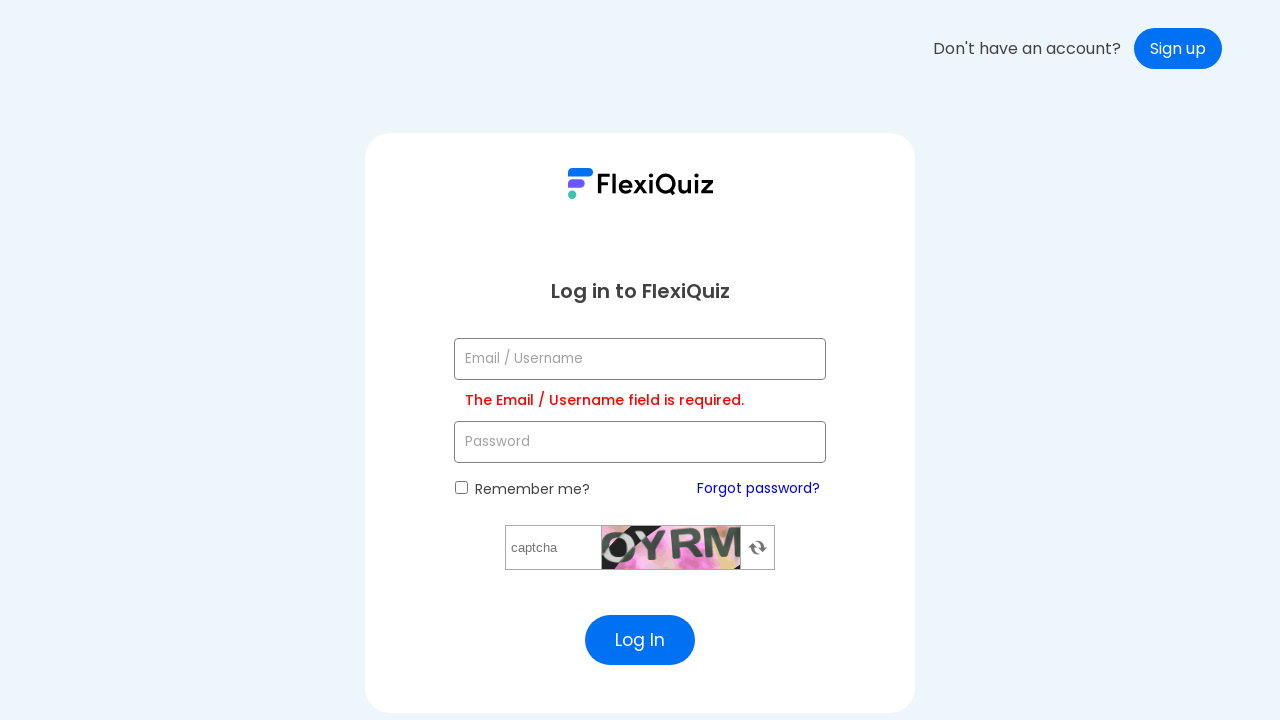

Validation message selector appeared in DOM
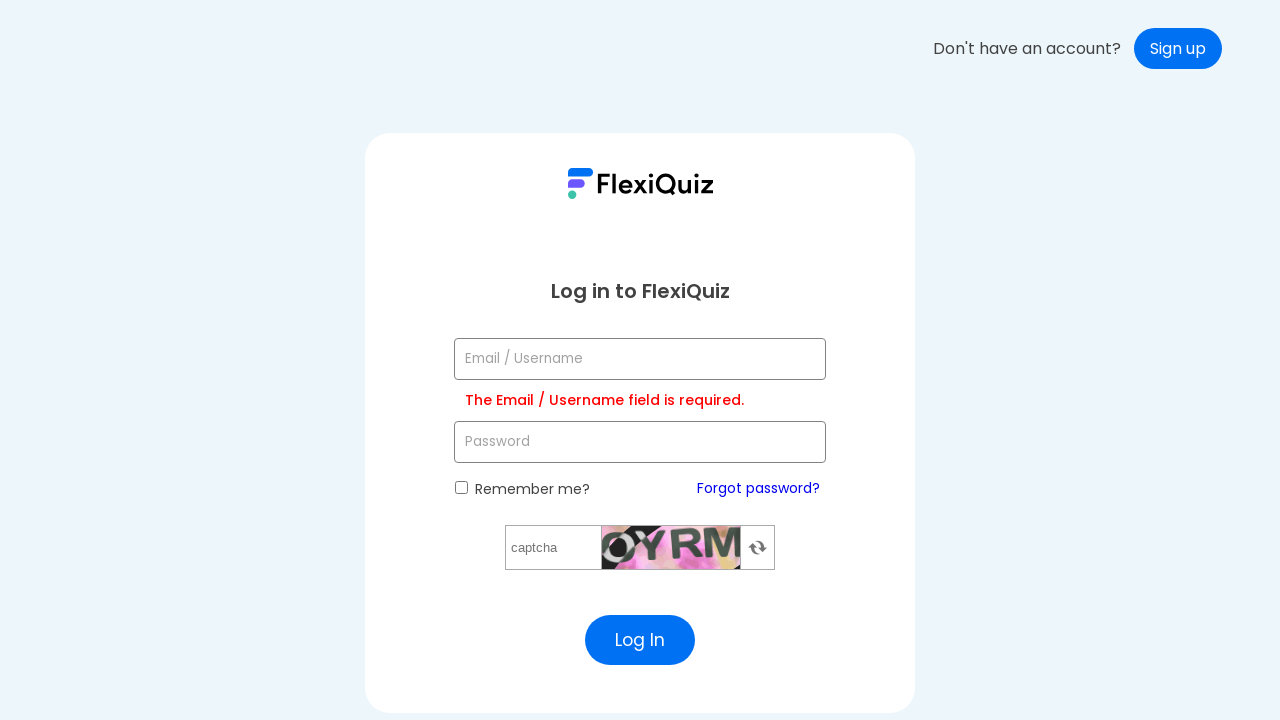

Validation error message is now visible
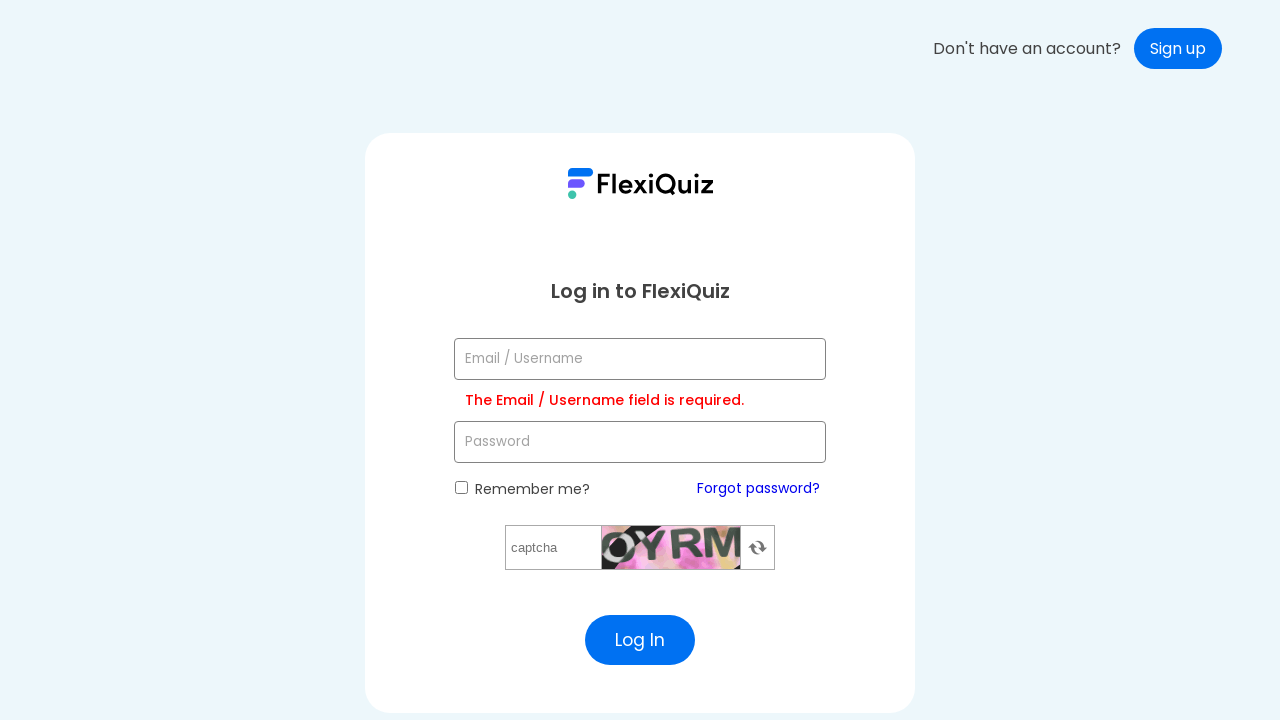

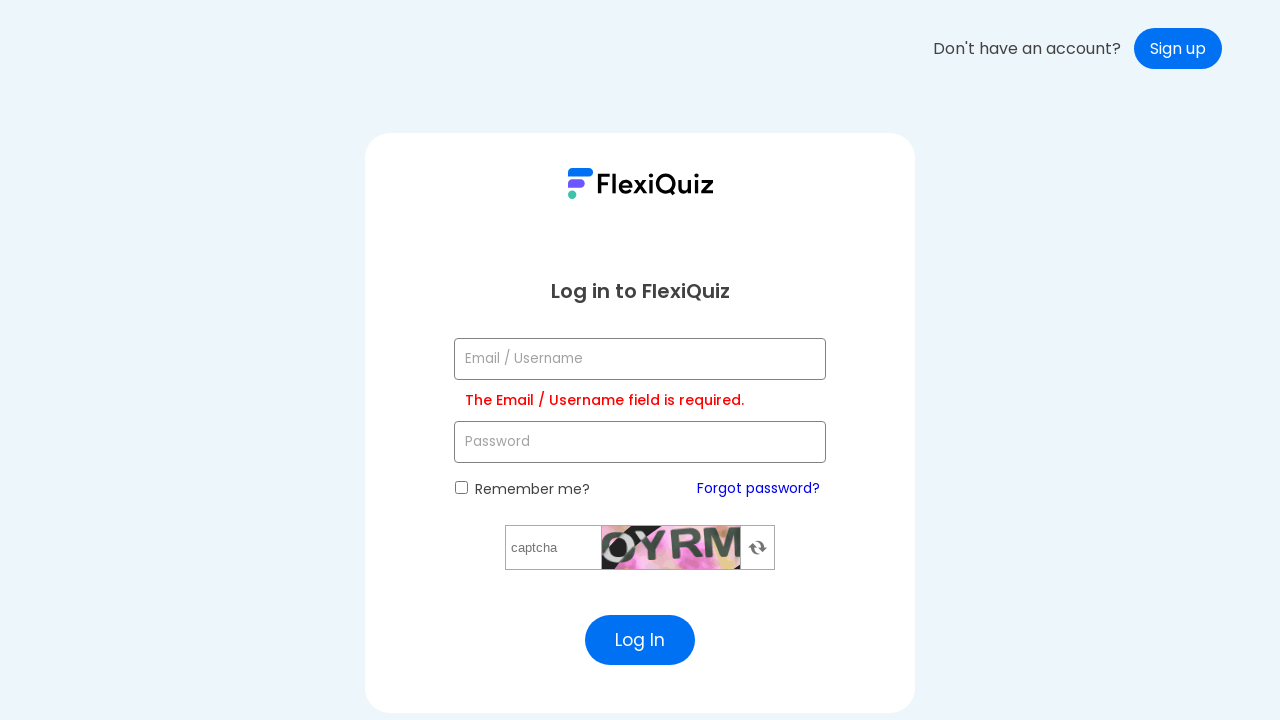